Verifies that the current URL matches the expected Flipkart homepage URL

Starting URL: https://www.flipkart.com/

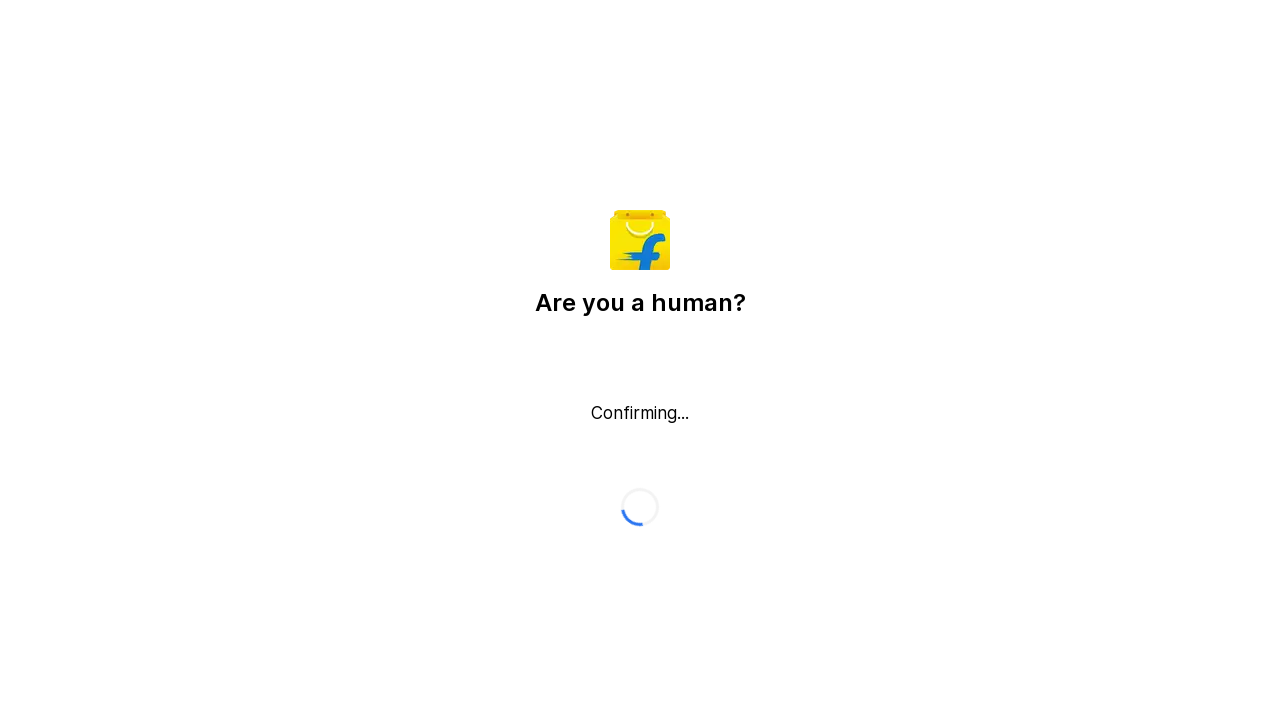

Set expected URL to https://www.flipkart.com/
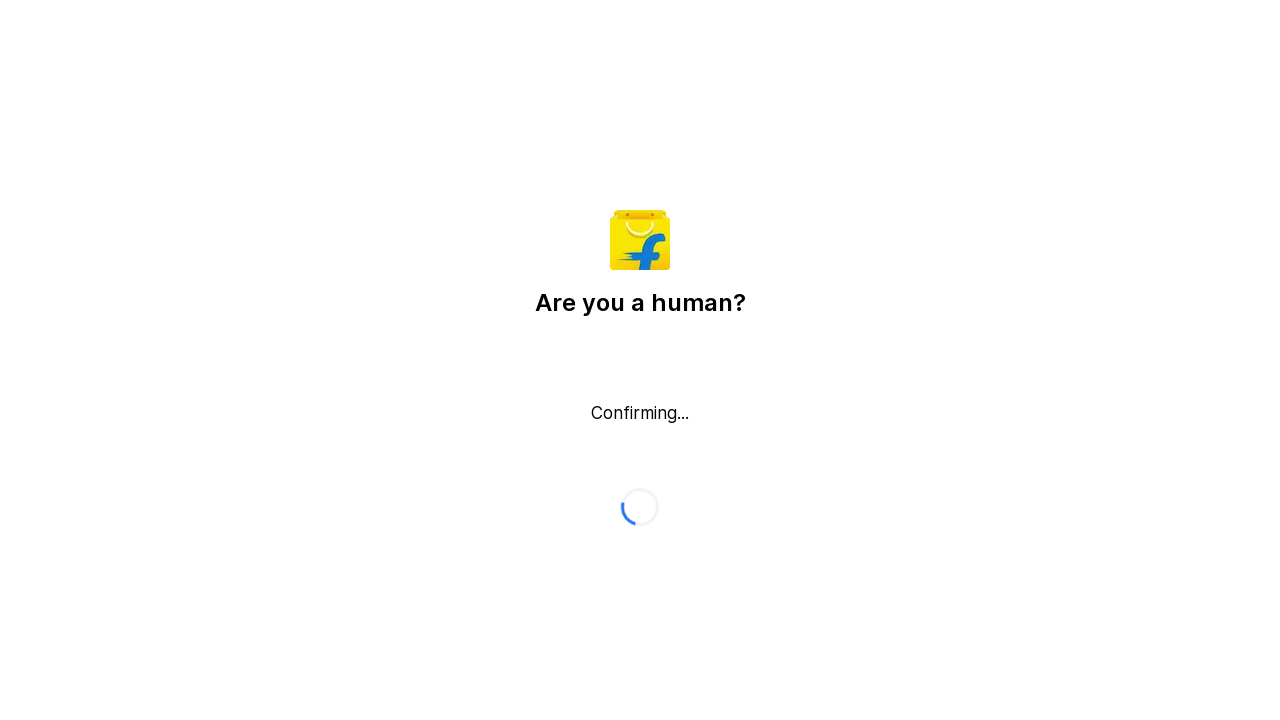

Retrieved current URL from page
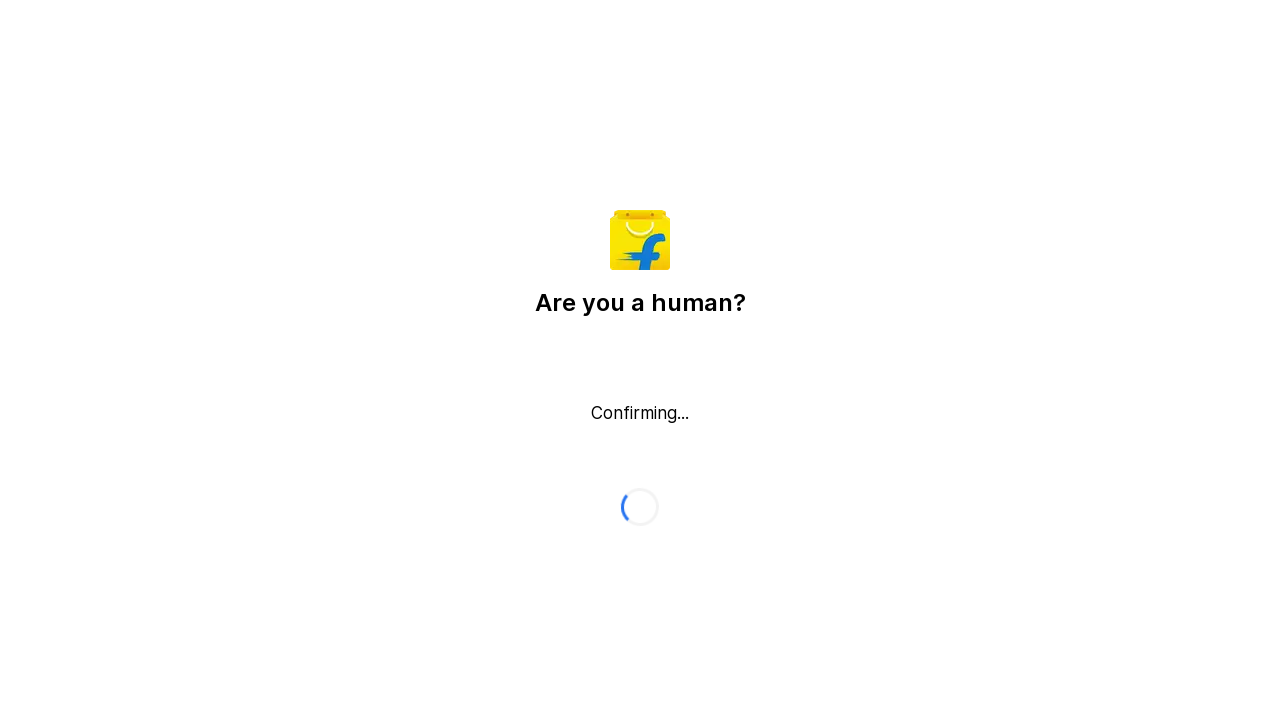

Verified current URL matches expected URL: https://www.flipkart.com/
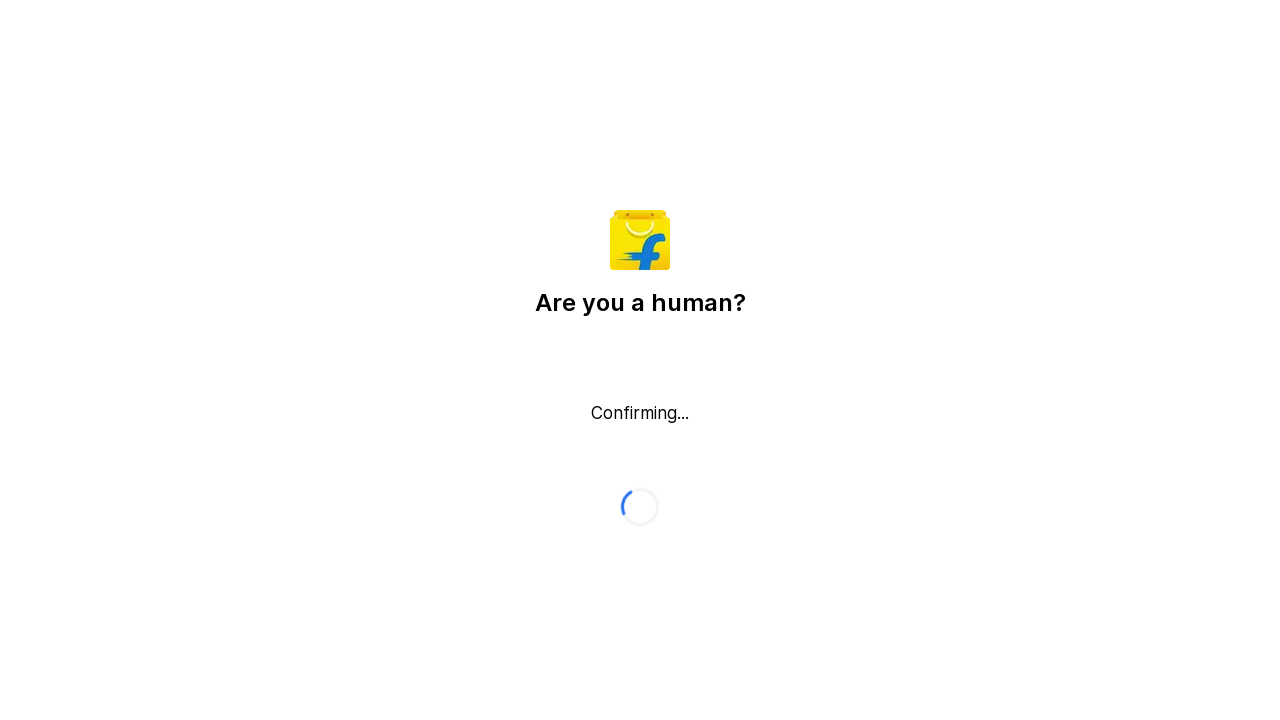

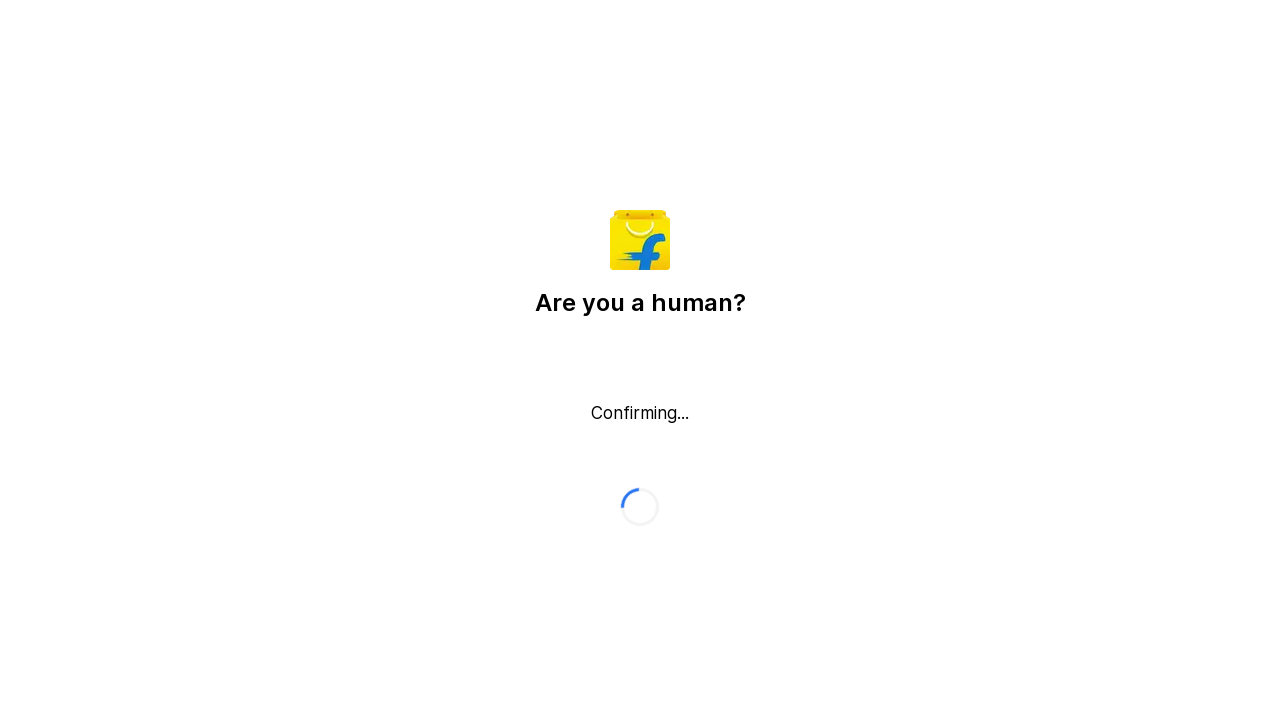